Tests Mailchimp signup form with various username and email combinations, including validation for long usernames and existing usernames

Starting URL: https://login.mailchimp.com/signup/

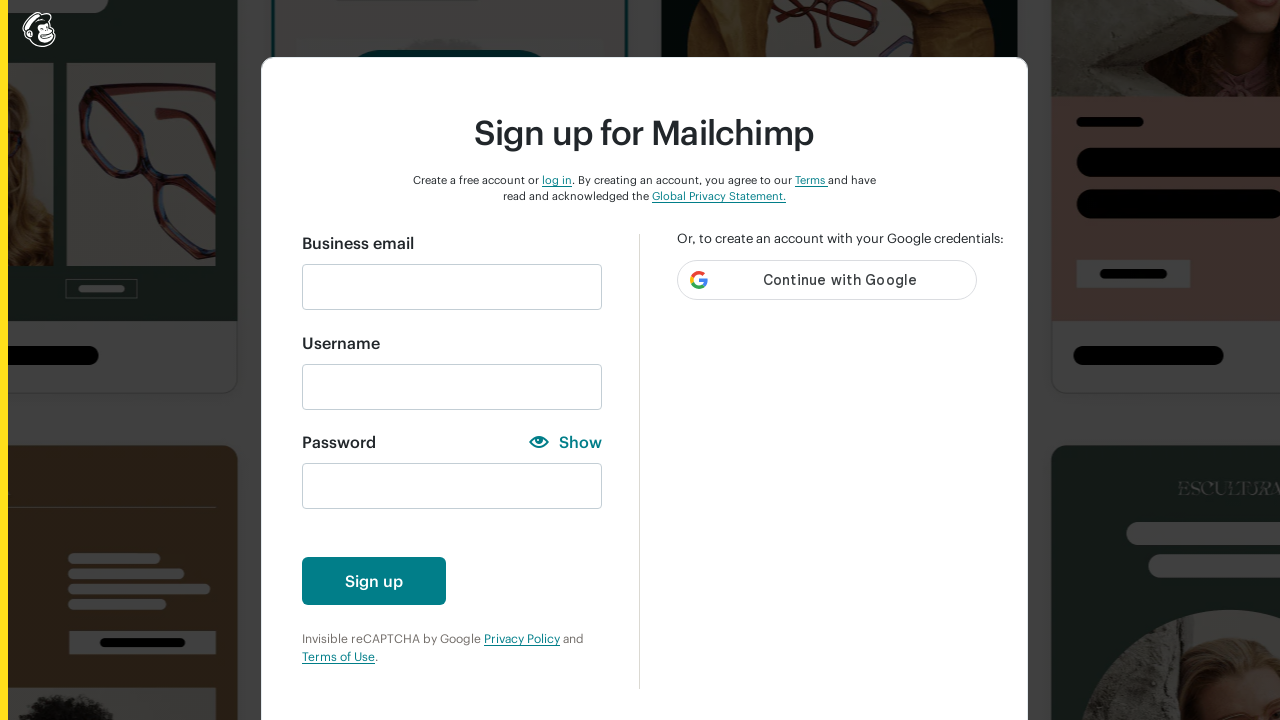

Filled email field with 'testuser@example.com' on #email
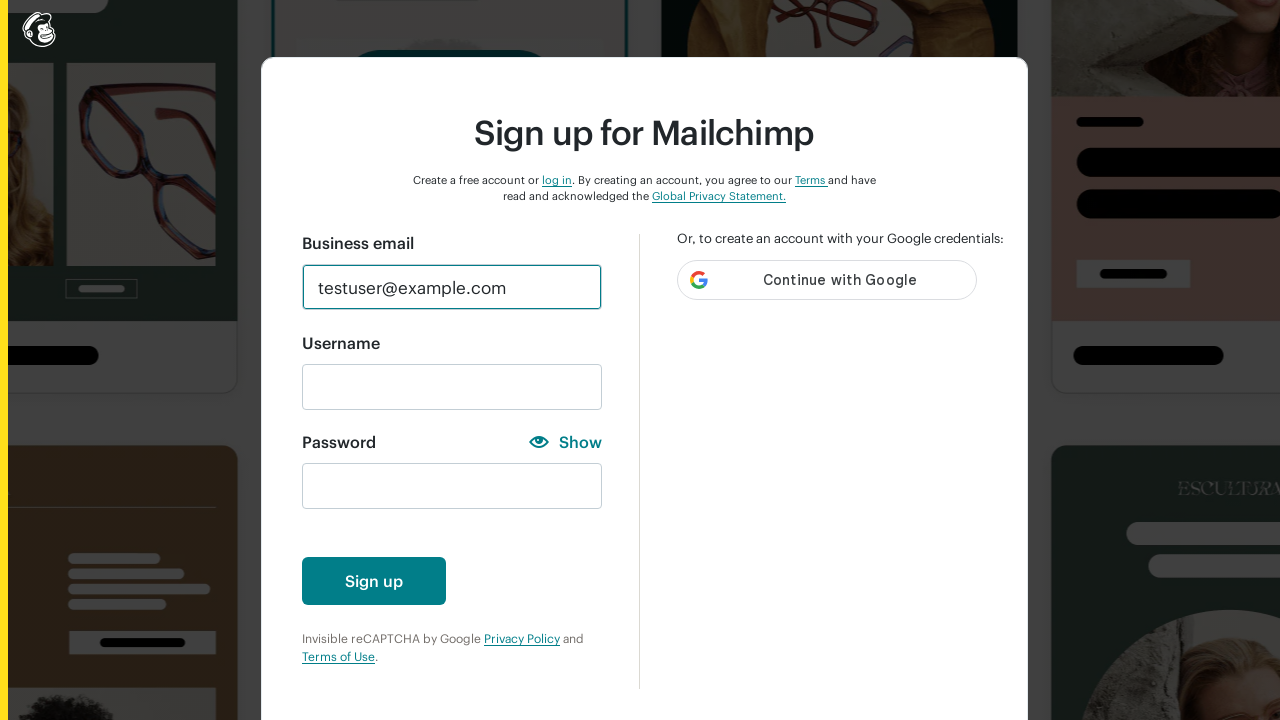

Filled username field with 'Username065612' on #new_username
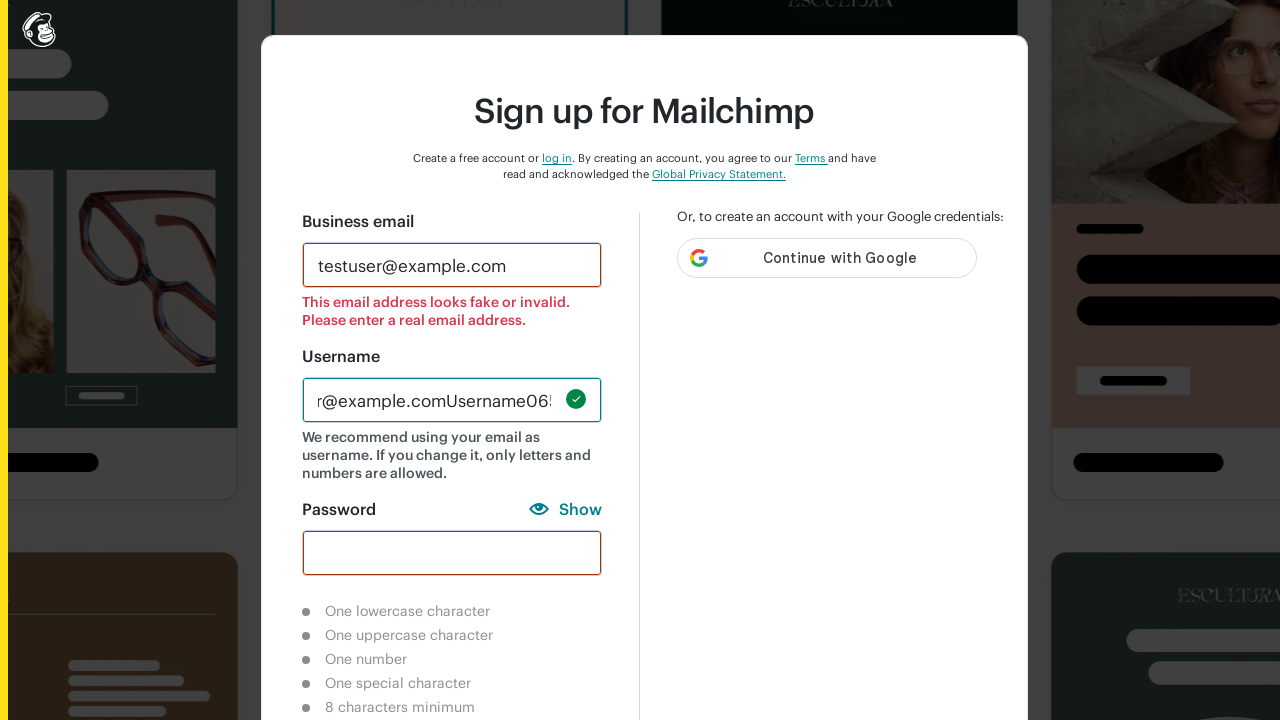

Filled password field with 'TestPassword123!' on #new_password
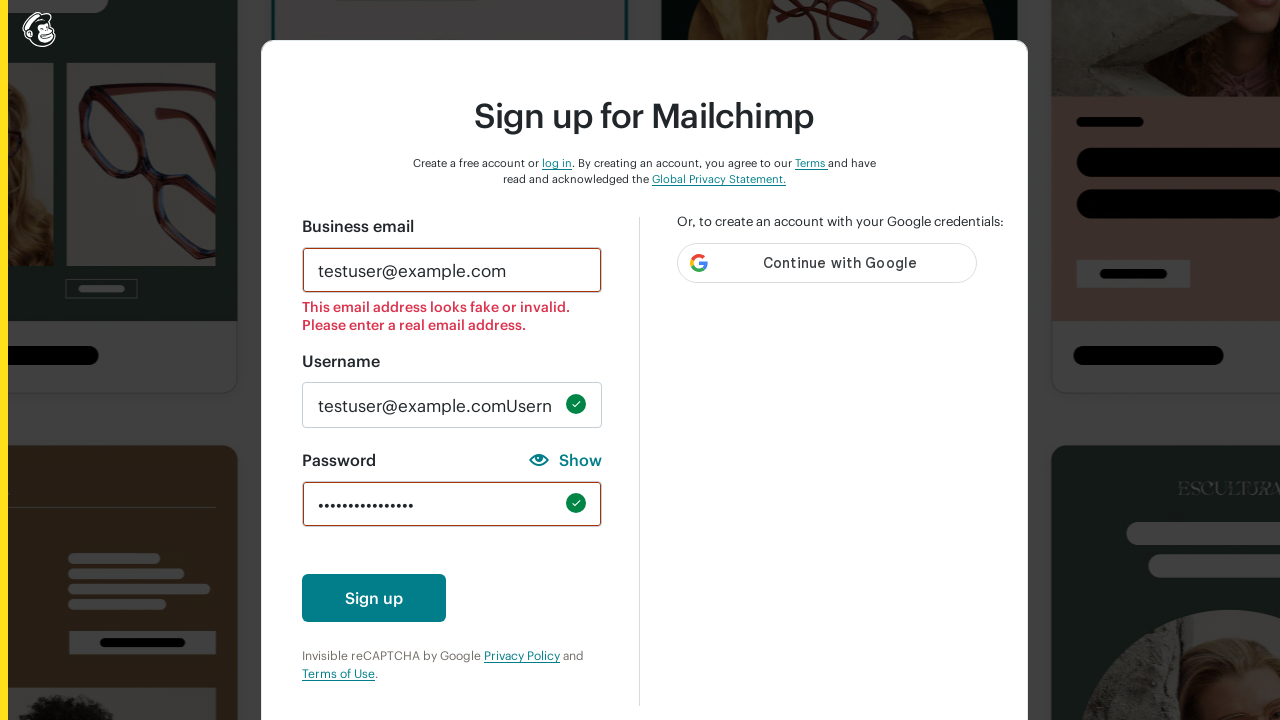

Scrolled down 500px to reveal sign up button
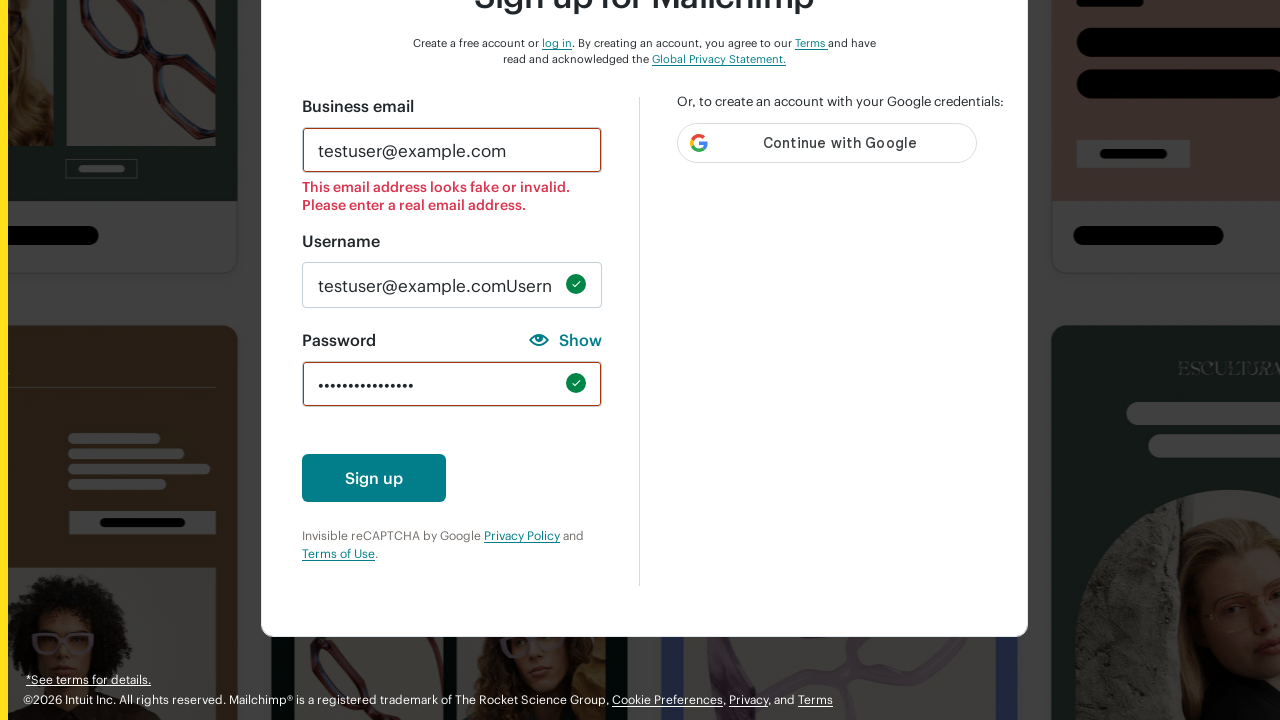

Clicked the sign up button at (374, 478) on #create-account-enabled
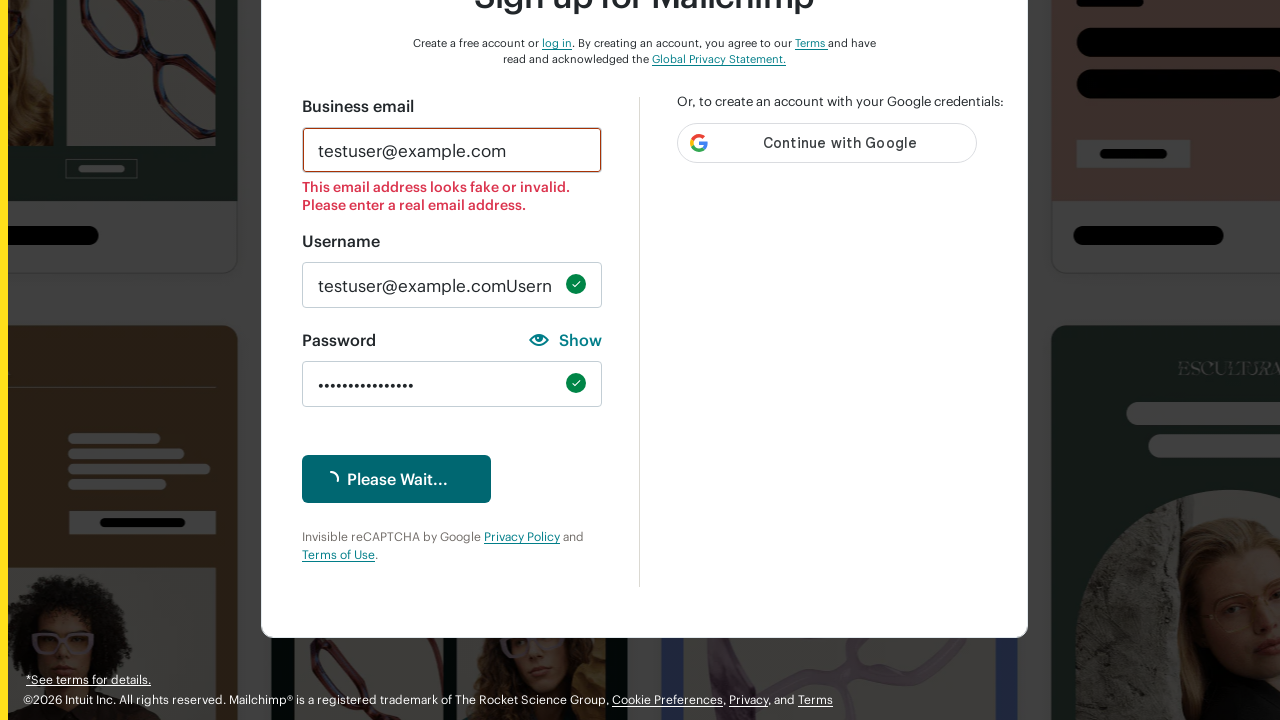

Sign up failed - error message displayed
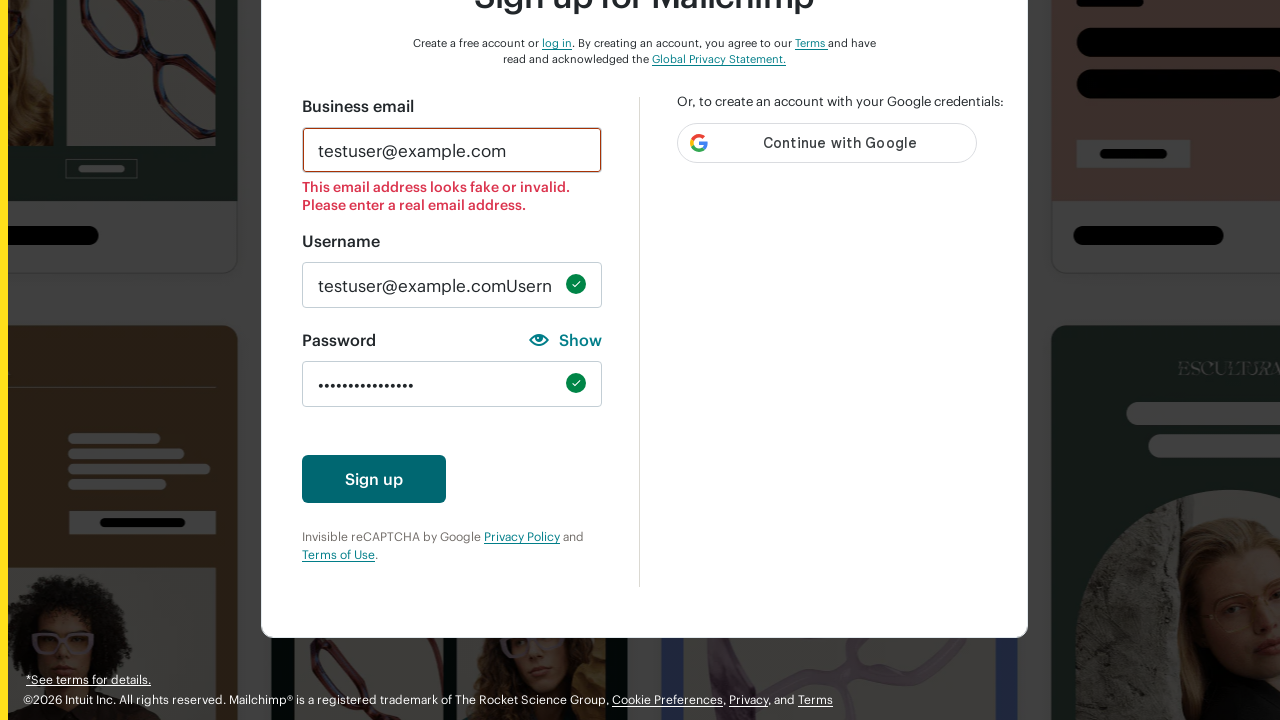

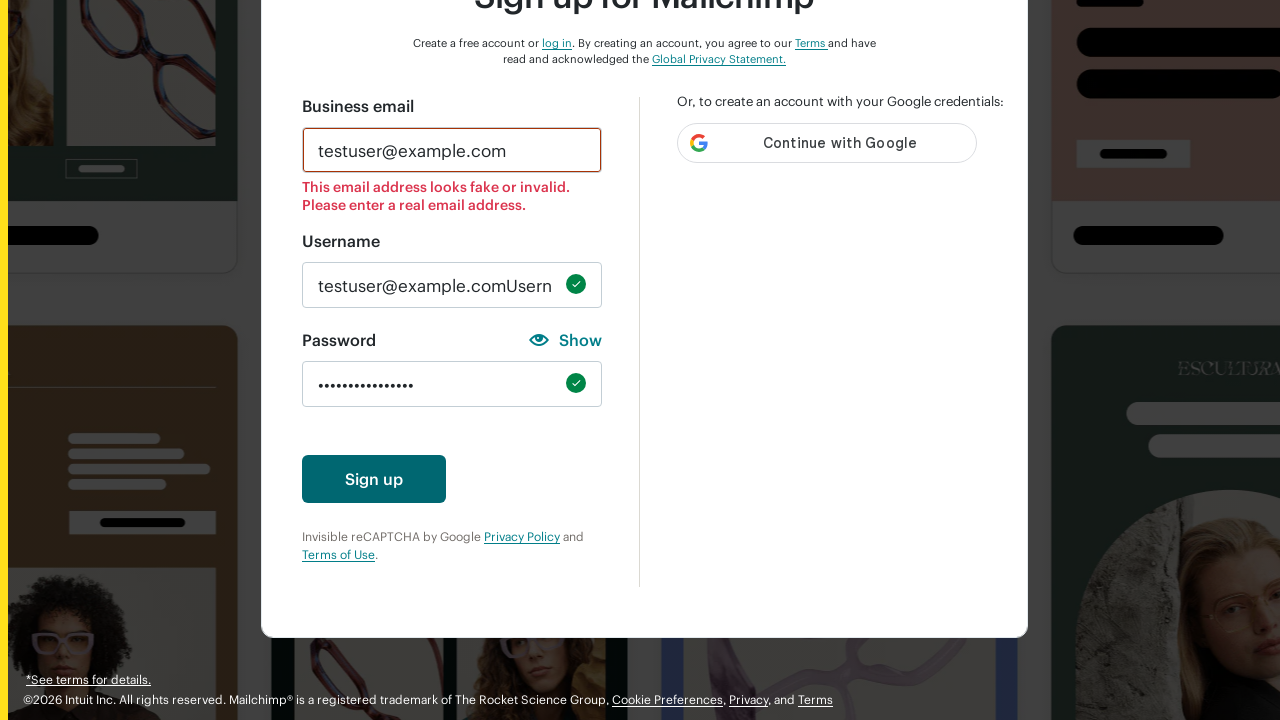